Tests registration form by filling out first name, last name, and email fields, then submitting and verifying success message

Starting URL: http://suninjuly.github.io/registration1.html

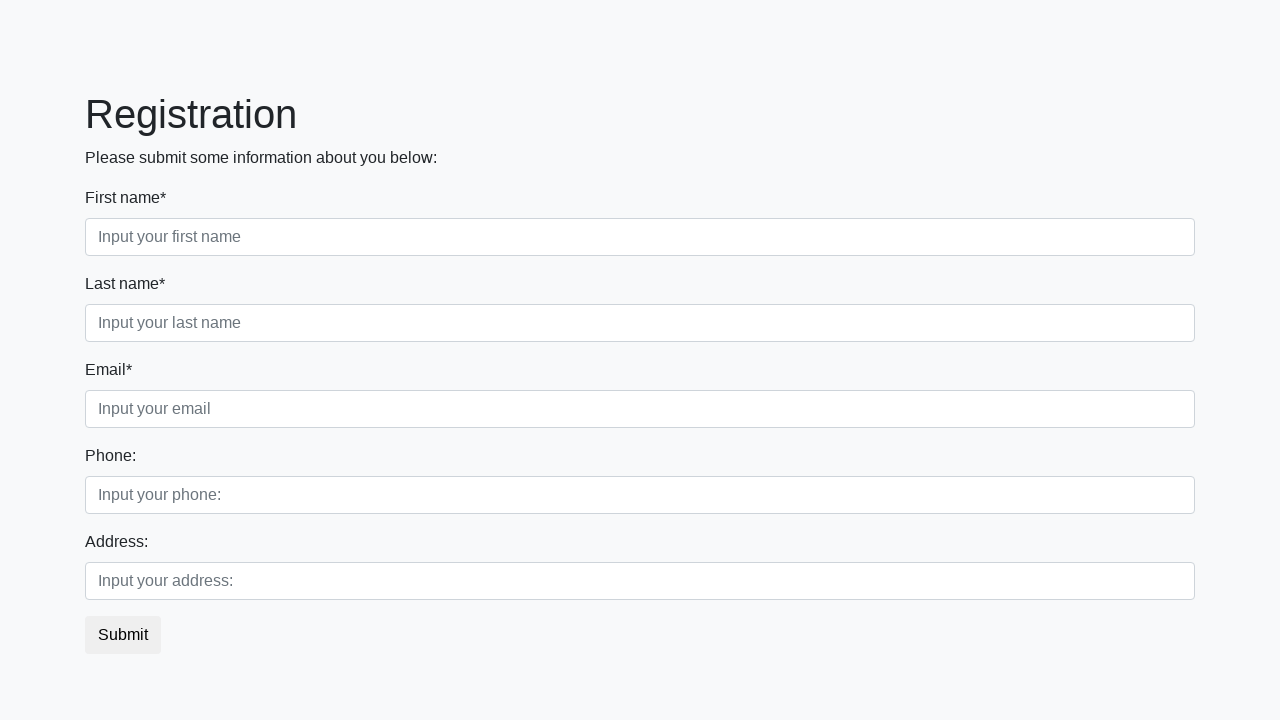

Filled first name field with 'Ivan' on div.first_block input.first
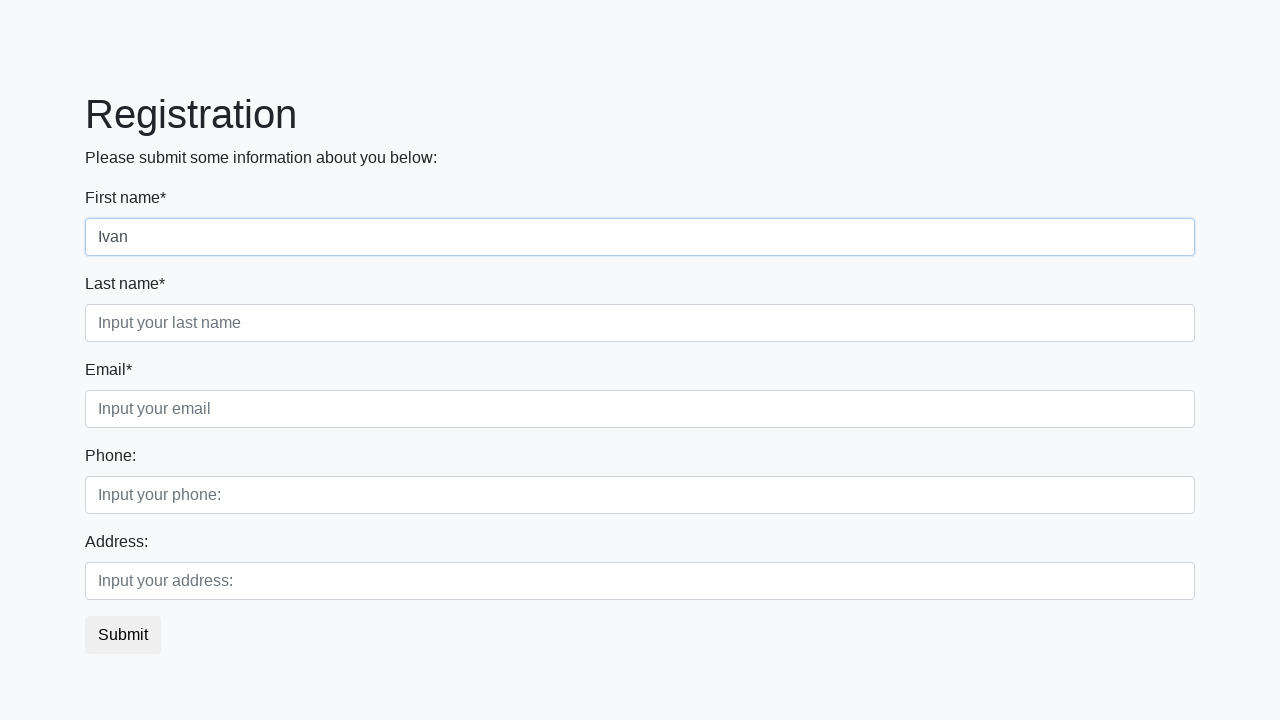

Filled last name field with 'Ivanov' on div.first_block input.second
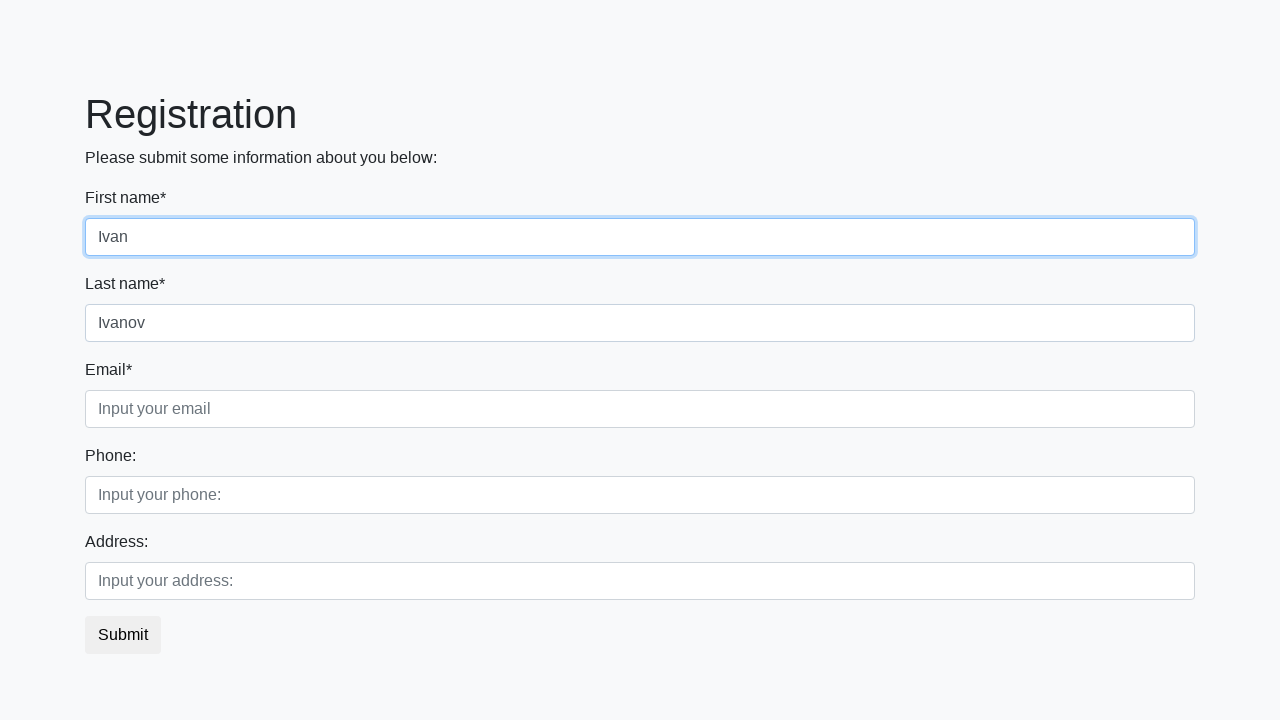

Filled email field with 'test@example.com' on div.first_block input.third
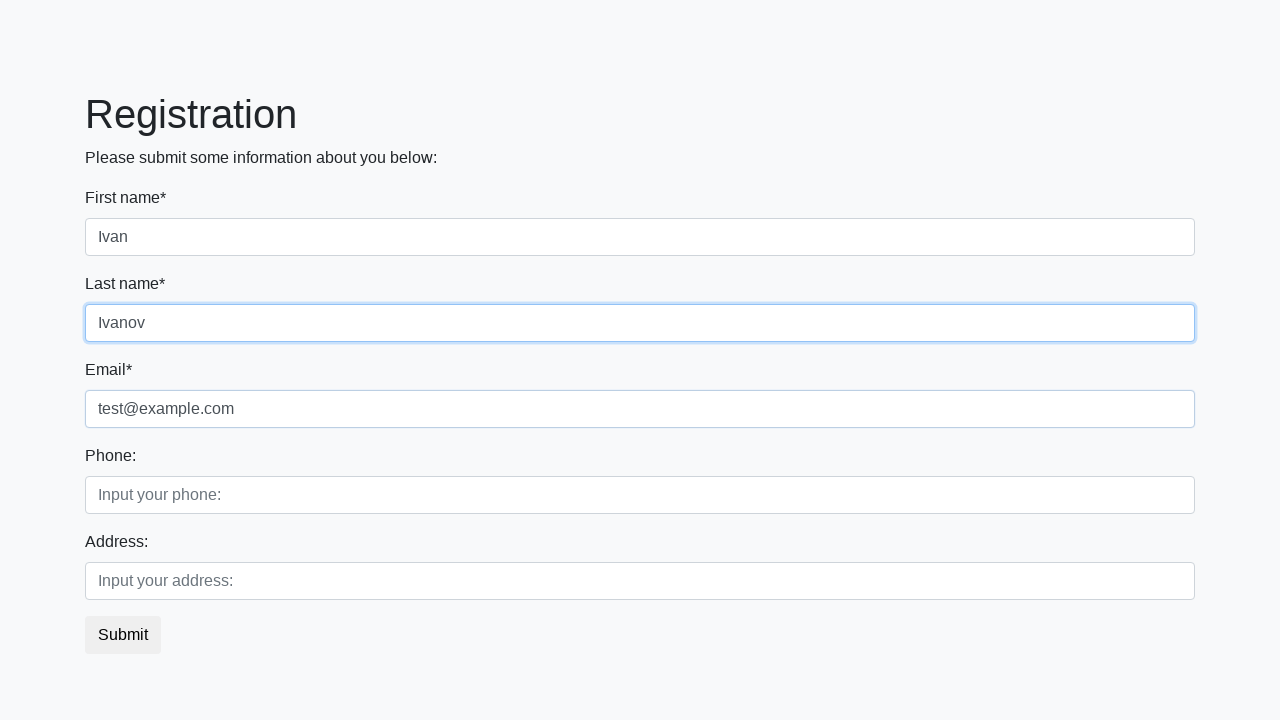

Clicked submit button to register at (123, 635) on button.btn
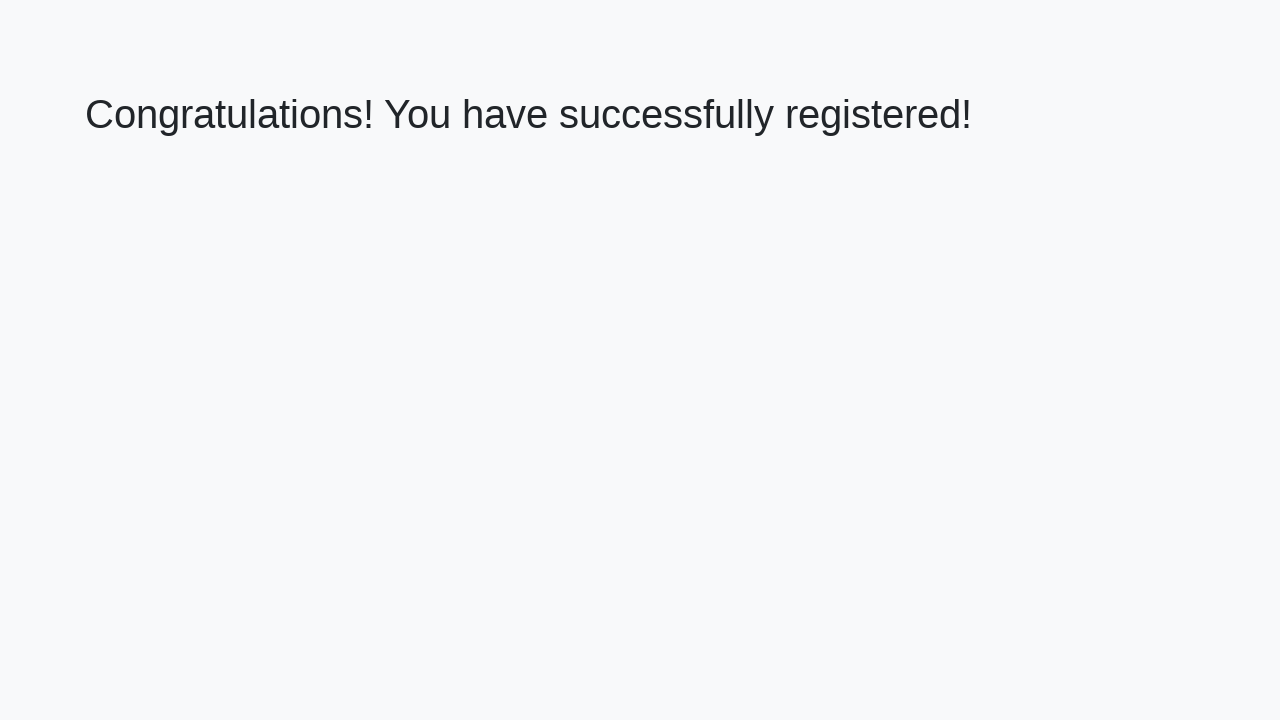

Success message heading appeared
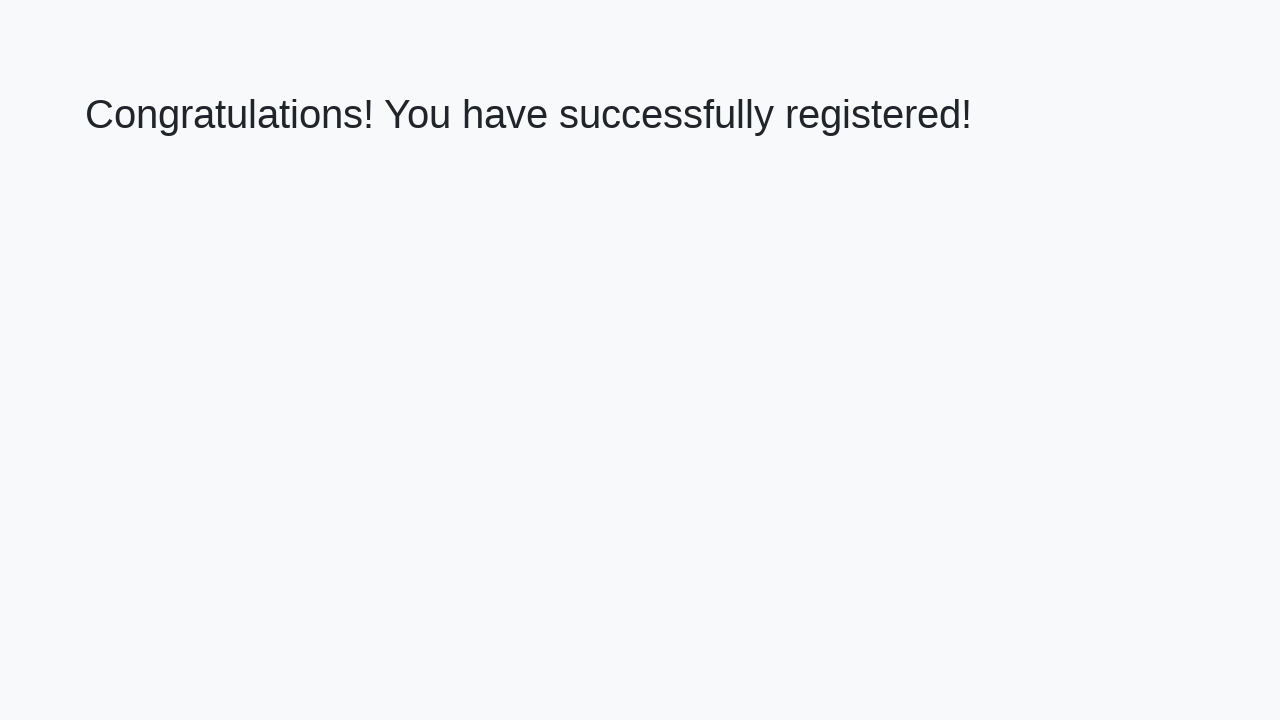

Located success message element
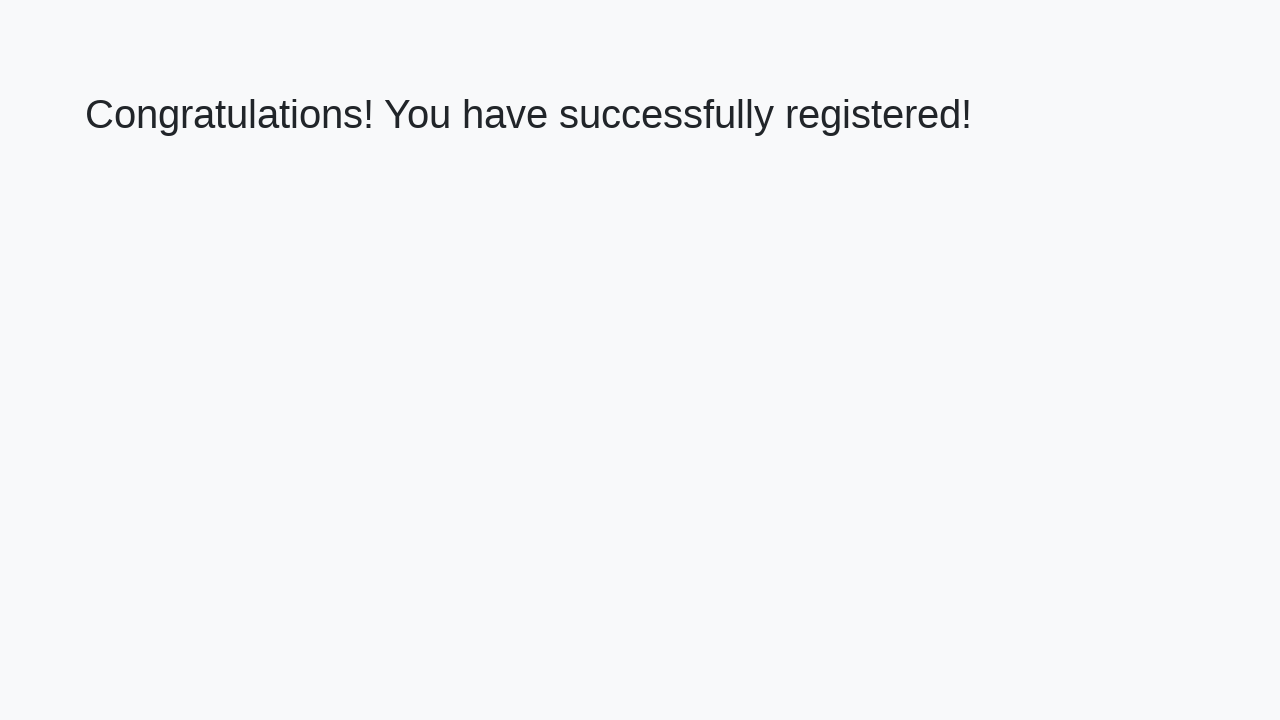

Verified success message: 'Congratulations! You have successfully registered!'
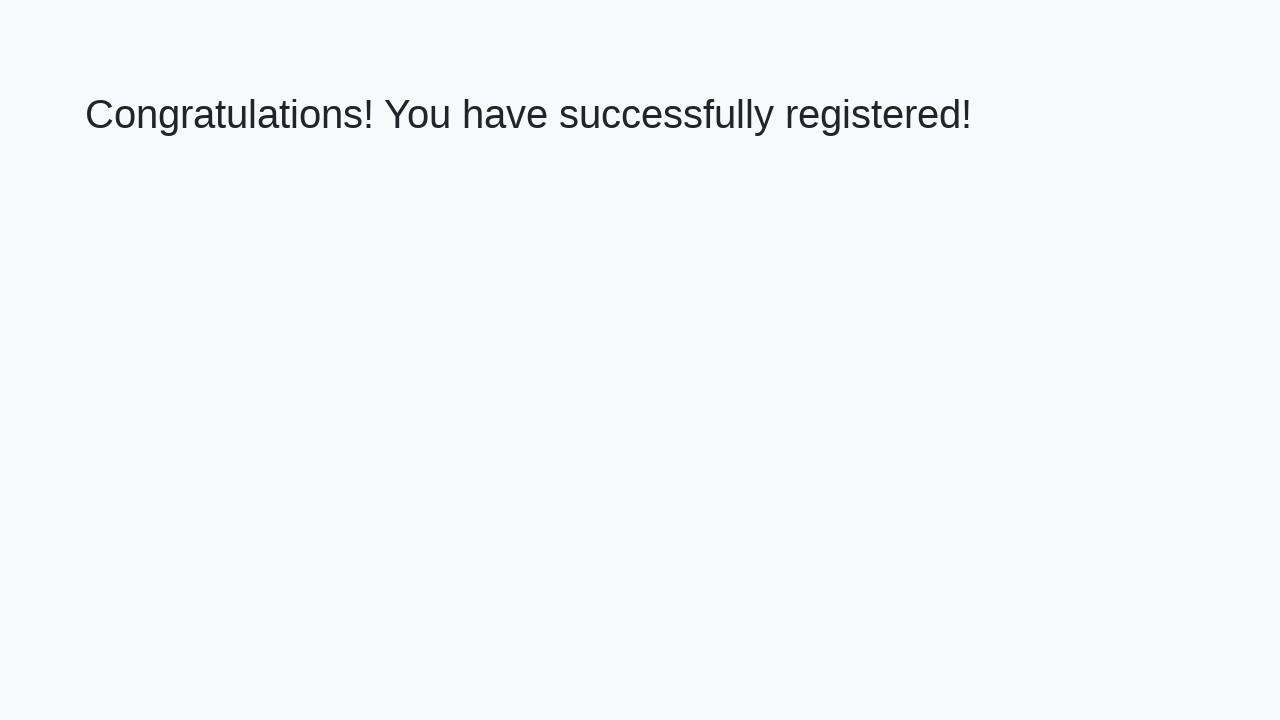

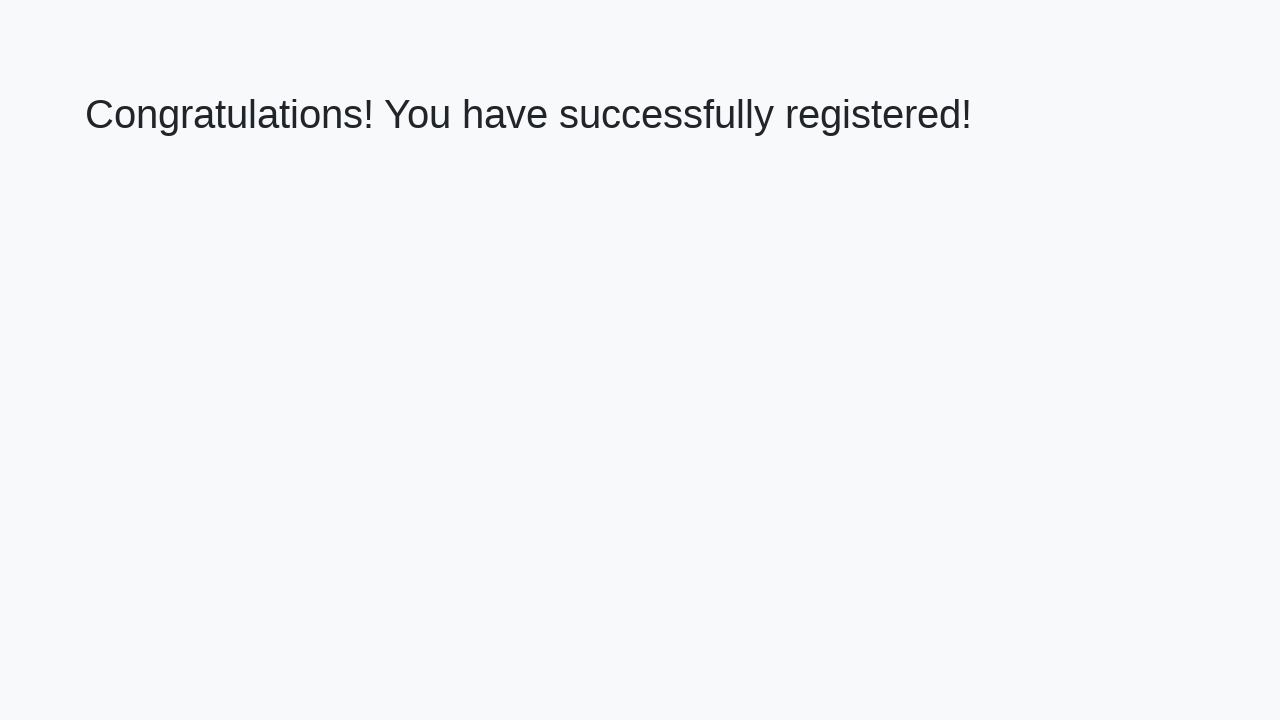